Tests jQuery UI drag and drop functionality by dragging an element into a droppable area within an iframe, then navigating to another page

Starting URL: https://jqueryui.com/droppable/

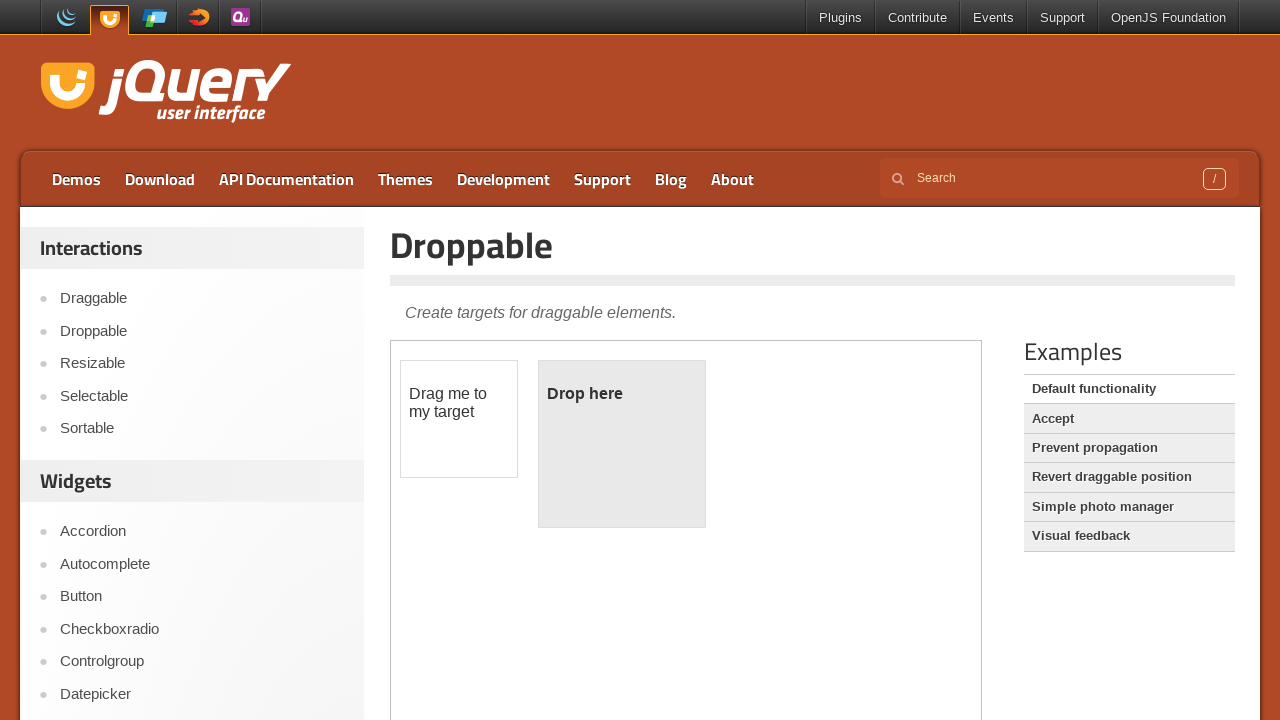

Located the demo iframe containing drag and drop elements
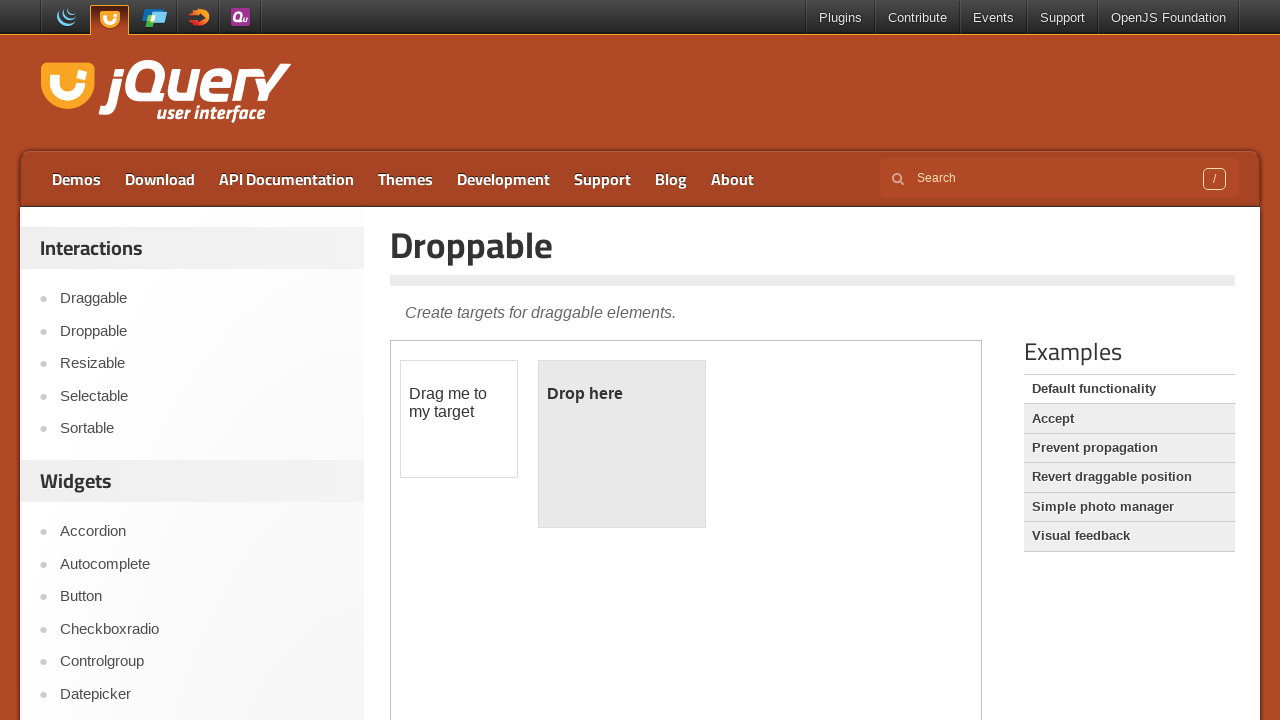

Located the draggable element within the iframe
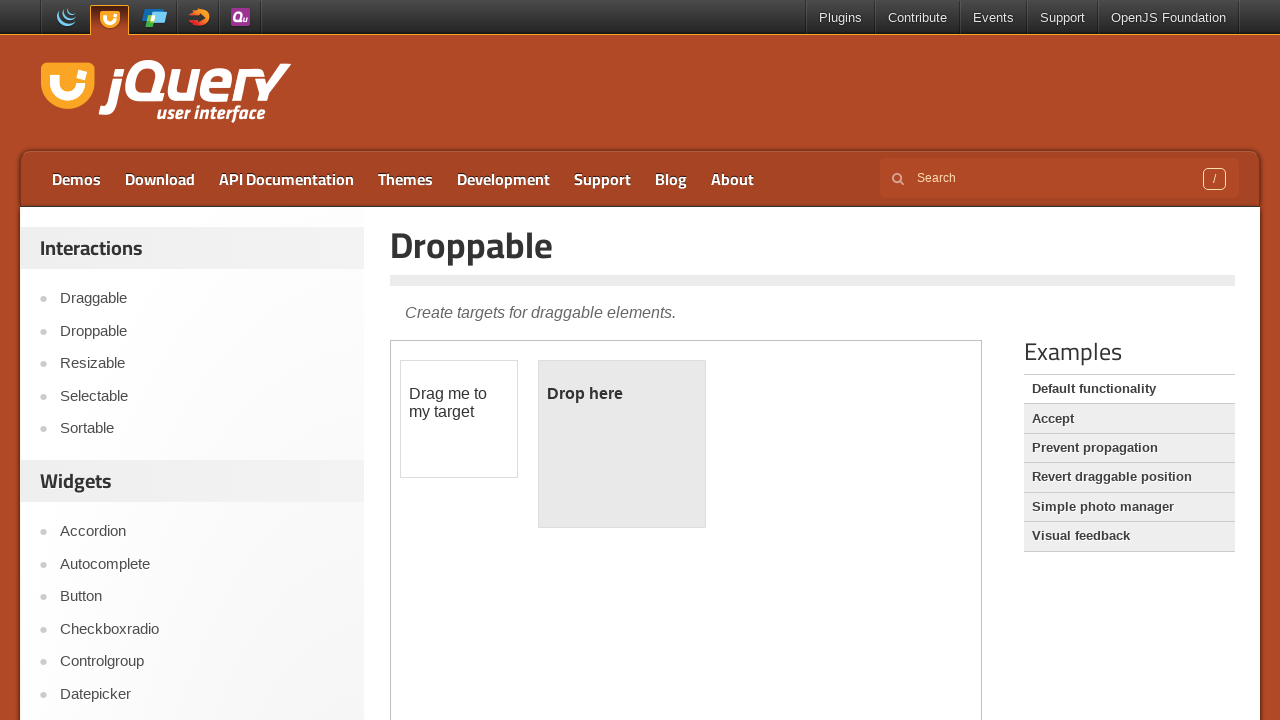

Located the droppable target area within the iframe
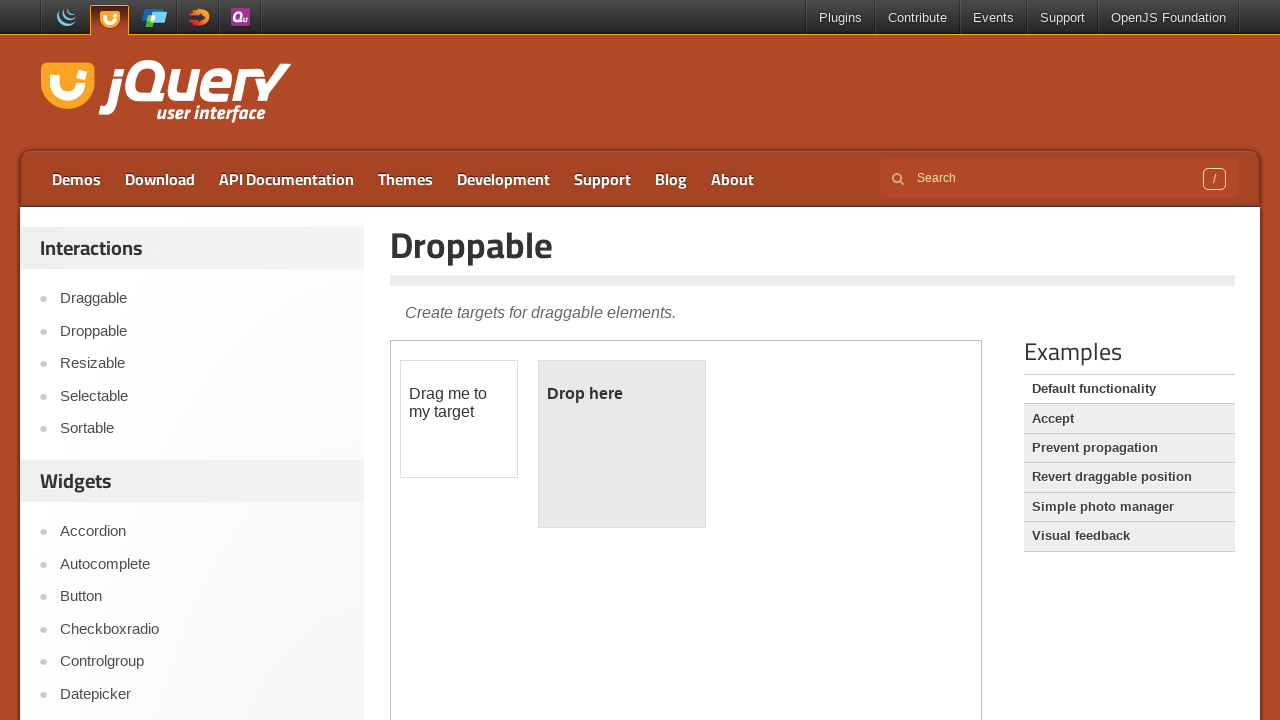

Dragged the draggable element into the droppable area at (622, 444)
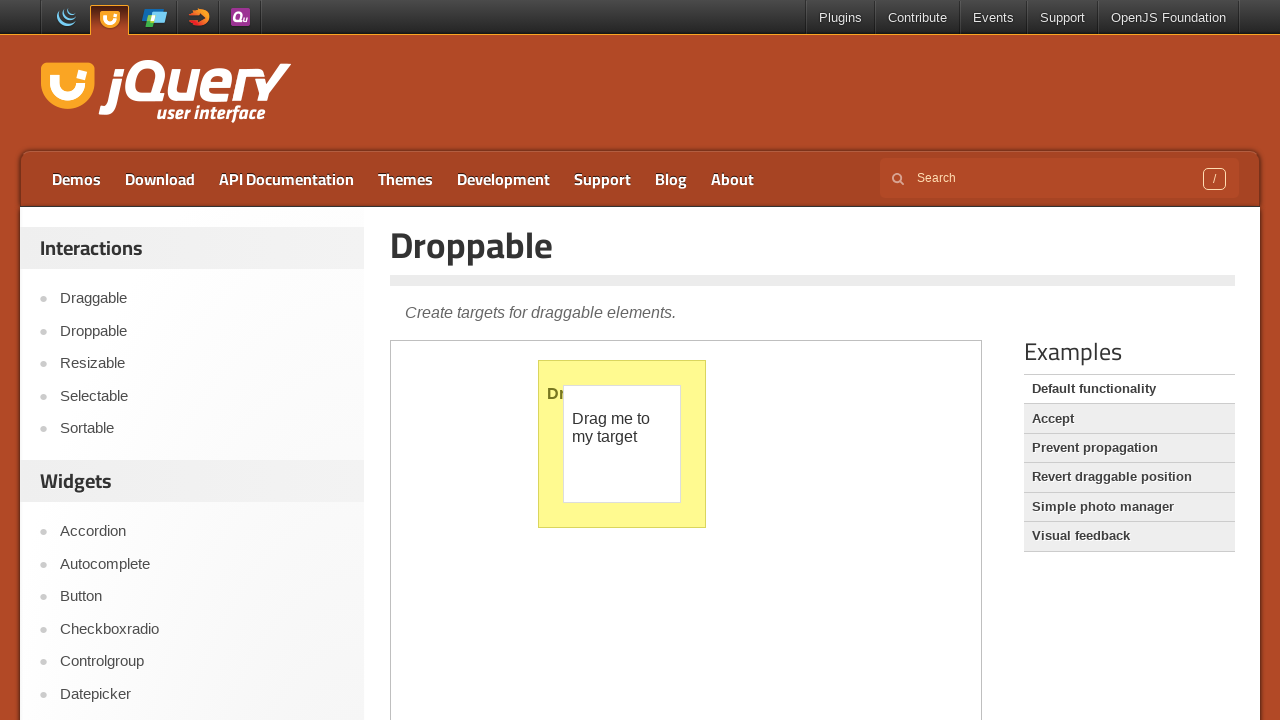

Clicked on 'Prevent propagation' link to navigate to another demo page at (1129, 448) on text=Prevent propagation
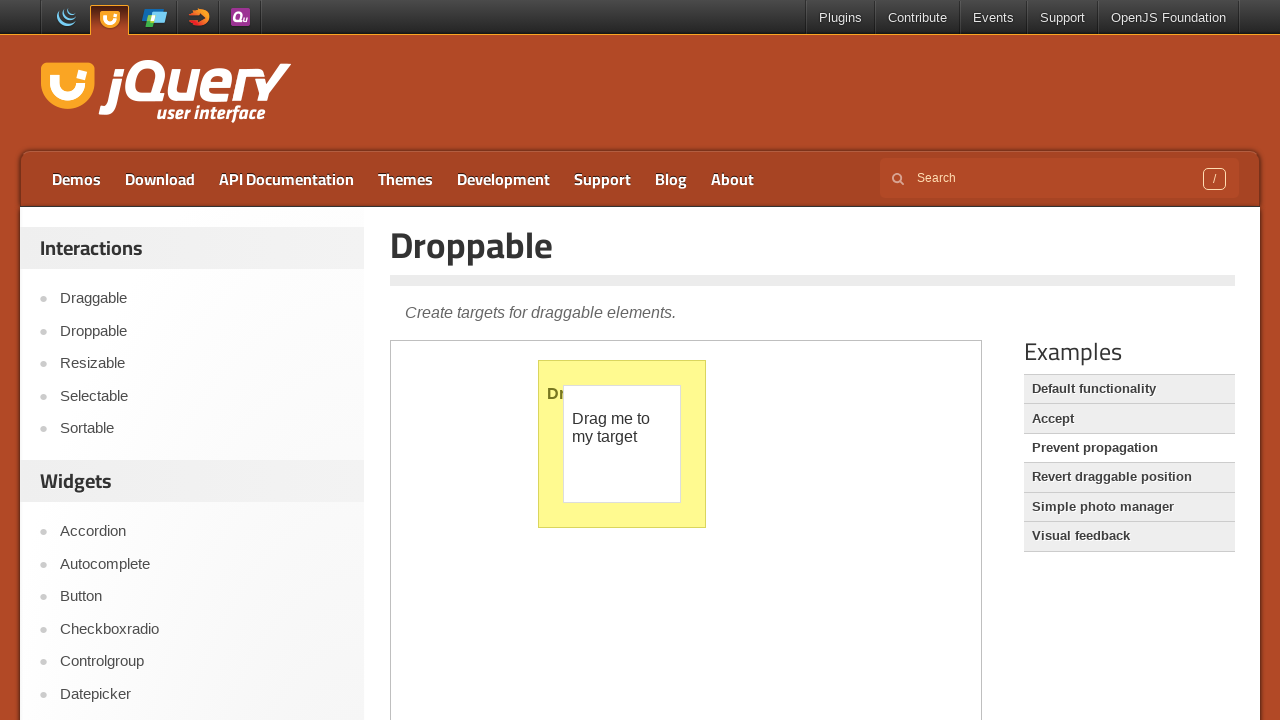

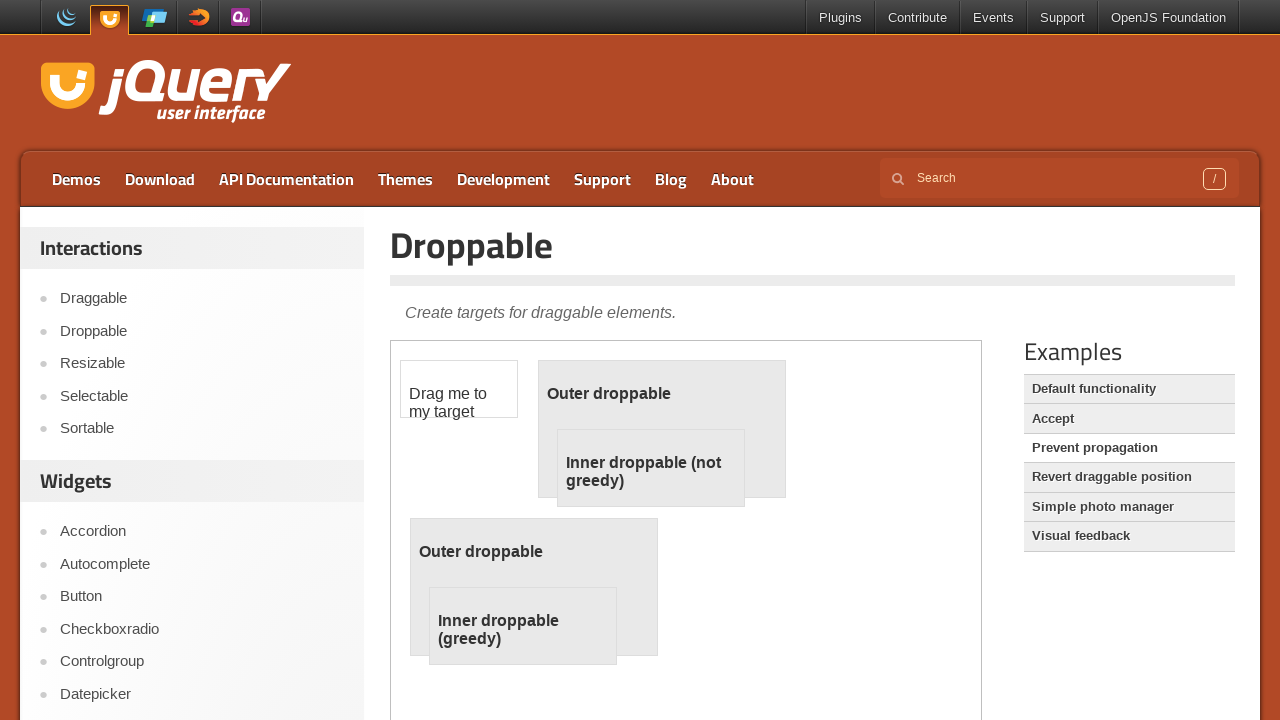